Tests that a loading indicator appears when clicking the Remove button for the checkbox

Starting URL: https://the-internet.herokuapp.com/dynamic_controls

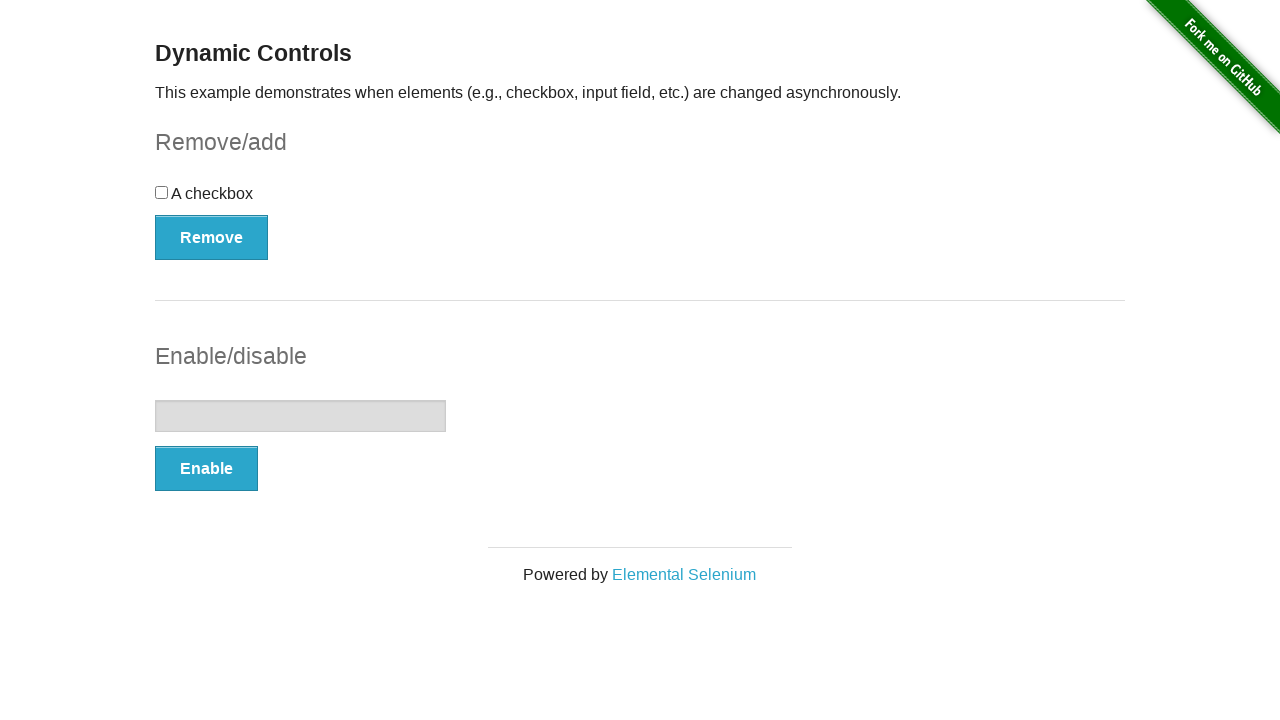

Clicked Remove button to trigger the loader at (212, 237) on internal:role=button[name="Remove"i]
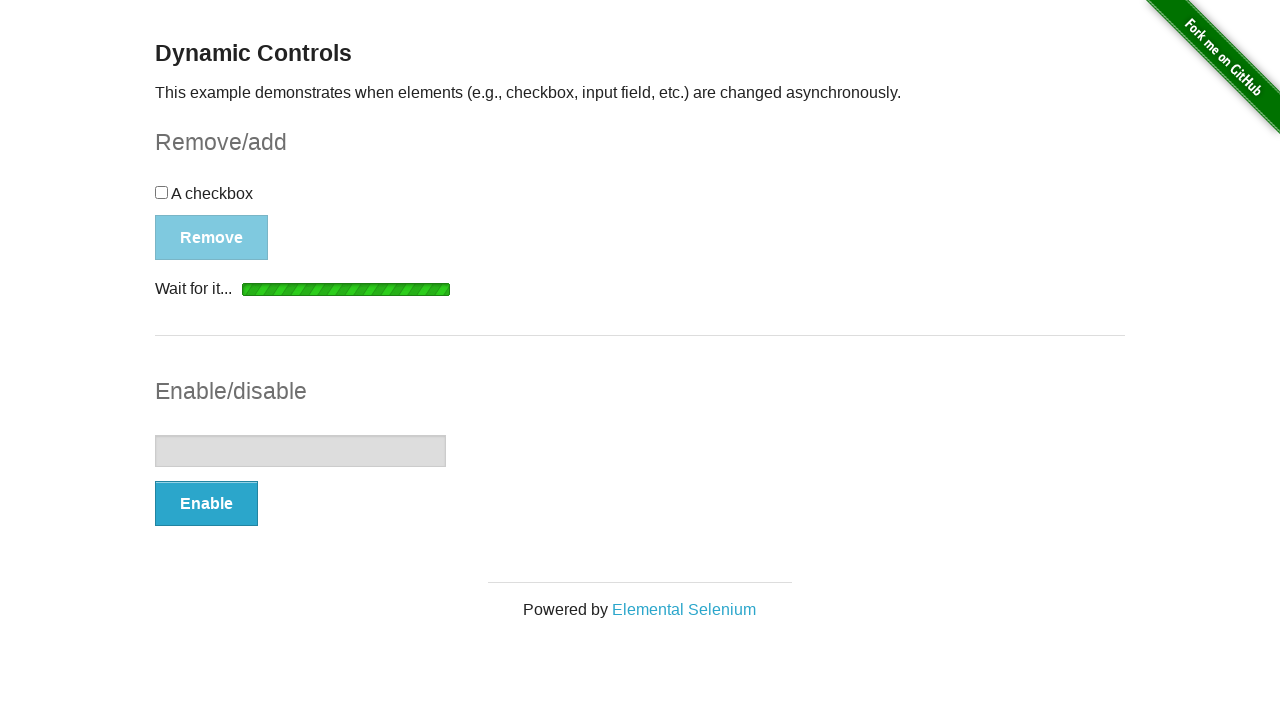

Verified loading indicator is visible
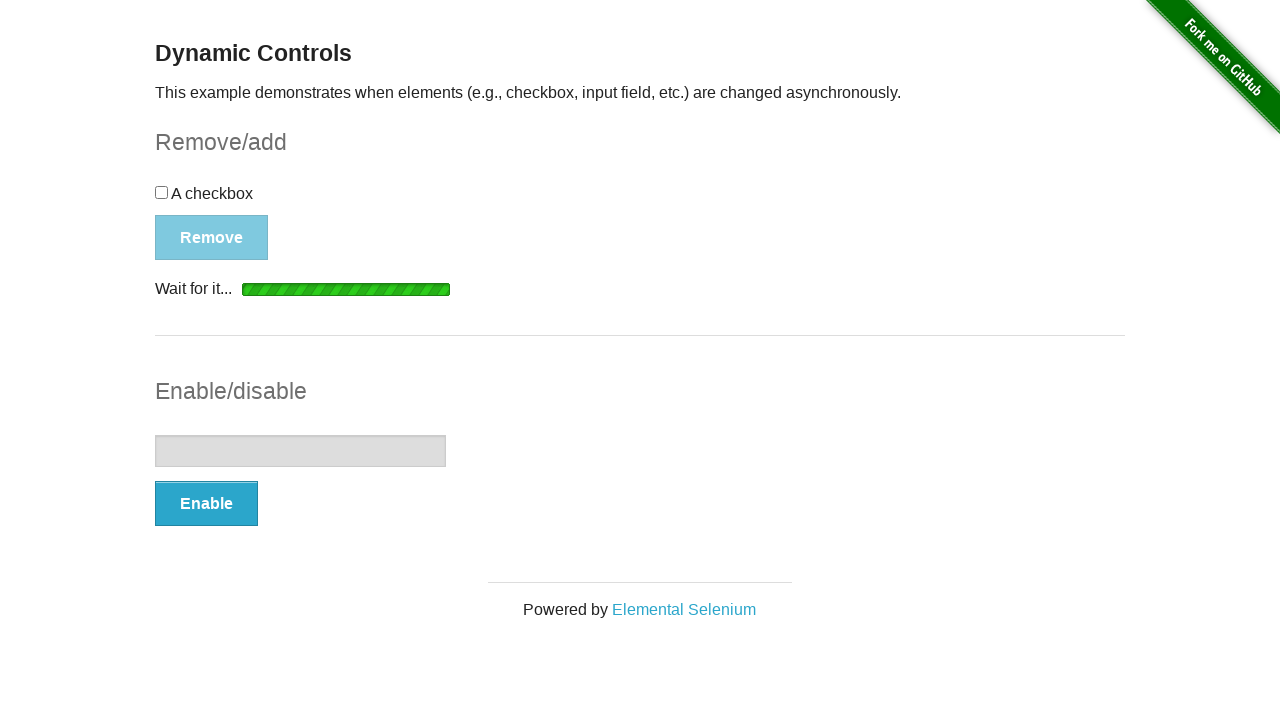

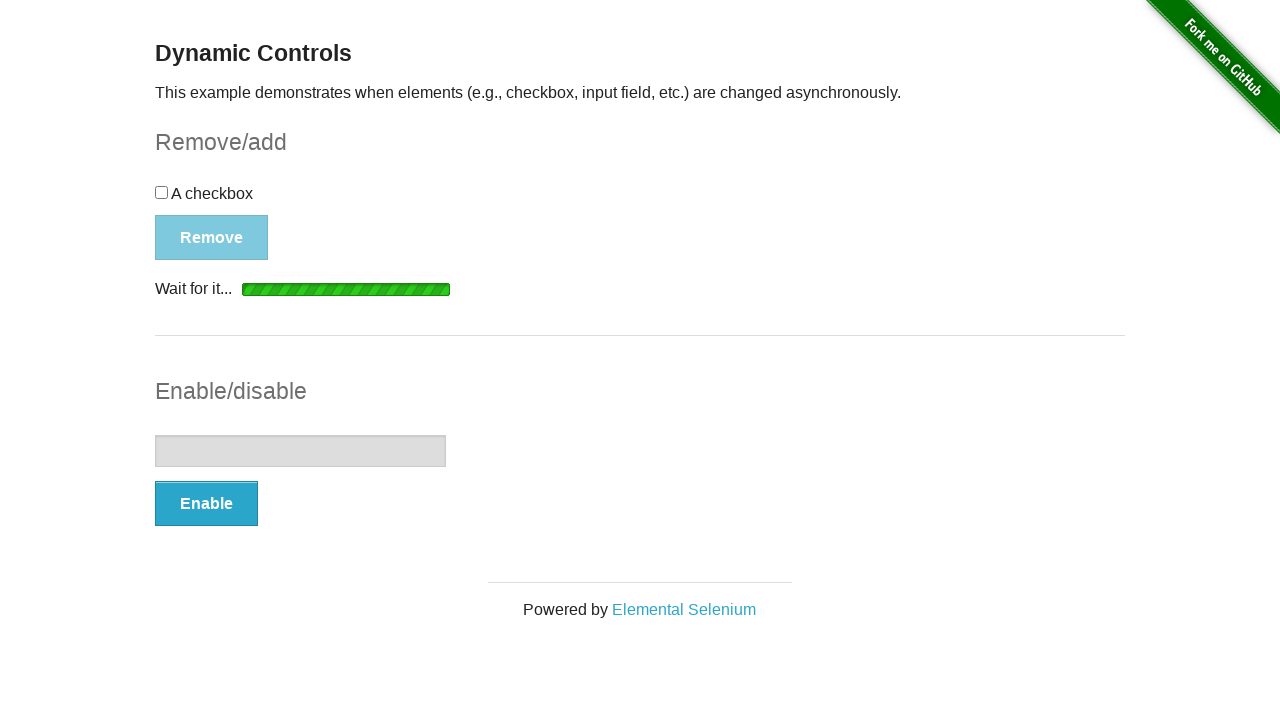